Tests dynamic controls with explicit waits by clicking Remove button and verifying "It's gone!" message appears, then clicking Add button and verifying "It's back!" message appears

Starting URL: https://the-internet.herokuapp.com/dynamic_controls

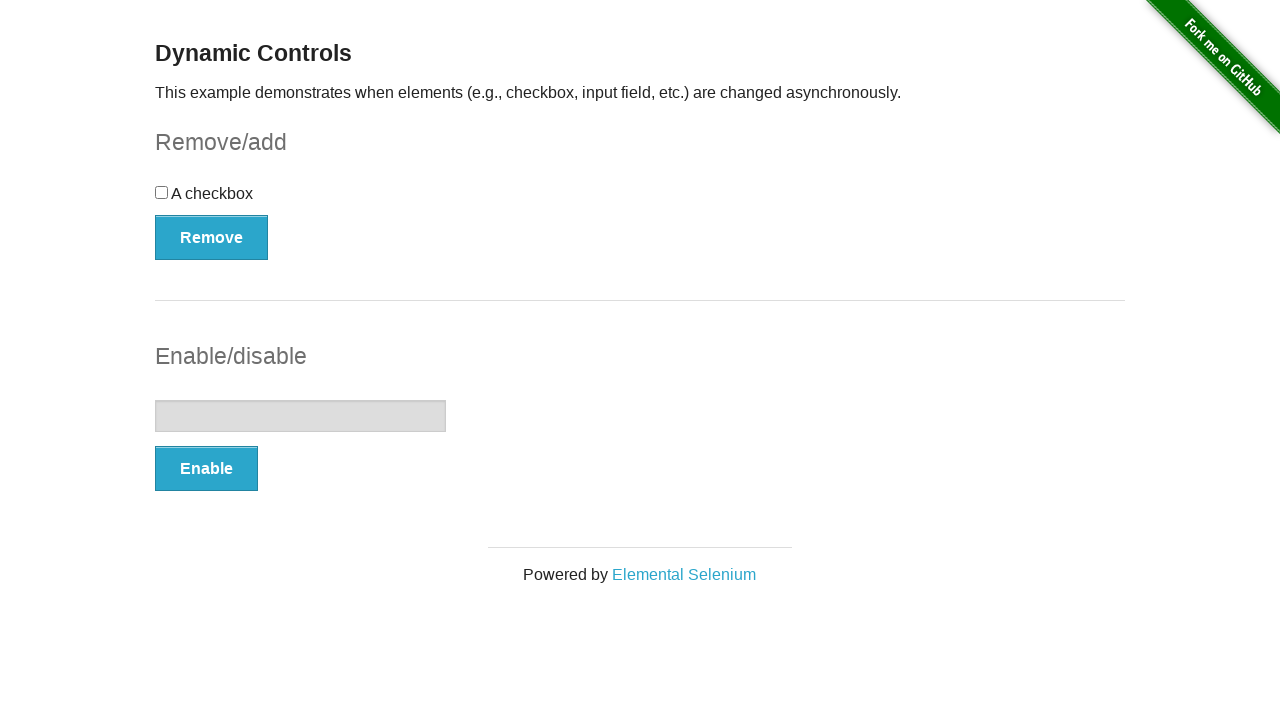

Clicked Remove button to trigger dynamic control removal at (212, 237) on xpath=//button[@onclick='swapCheckbox()']
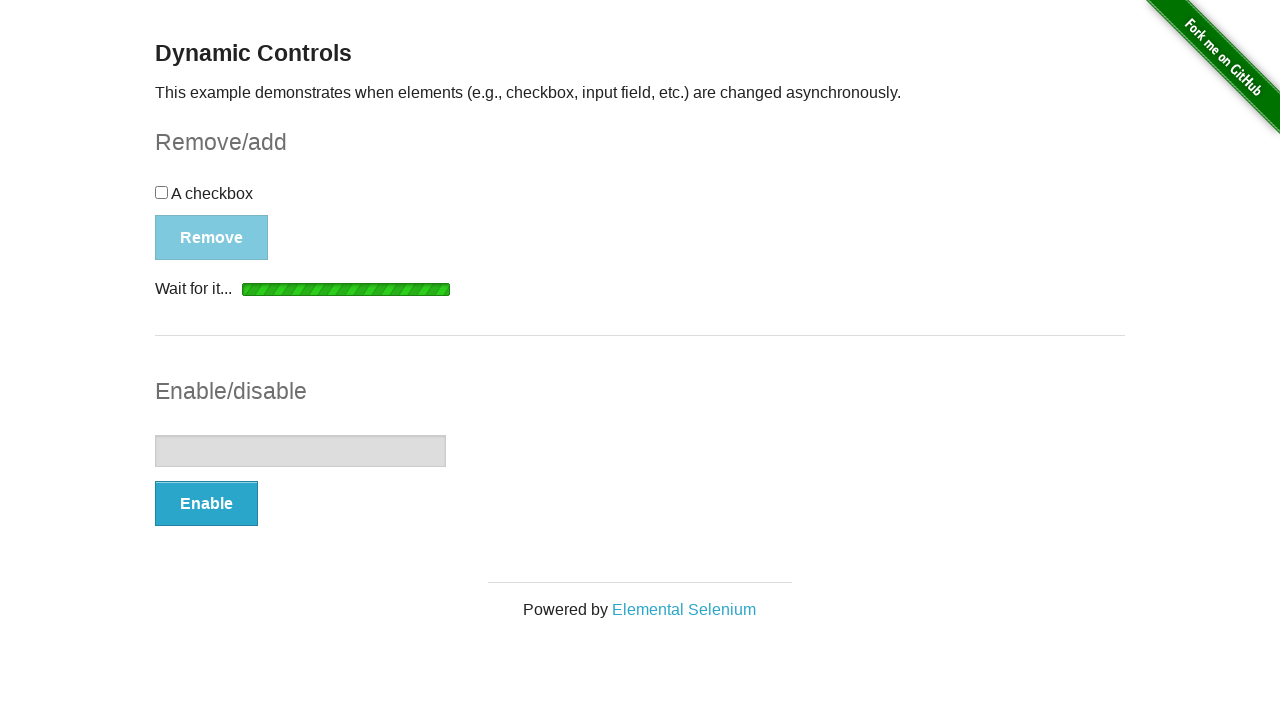

Verified 'It's gone!' message appeared after removing control
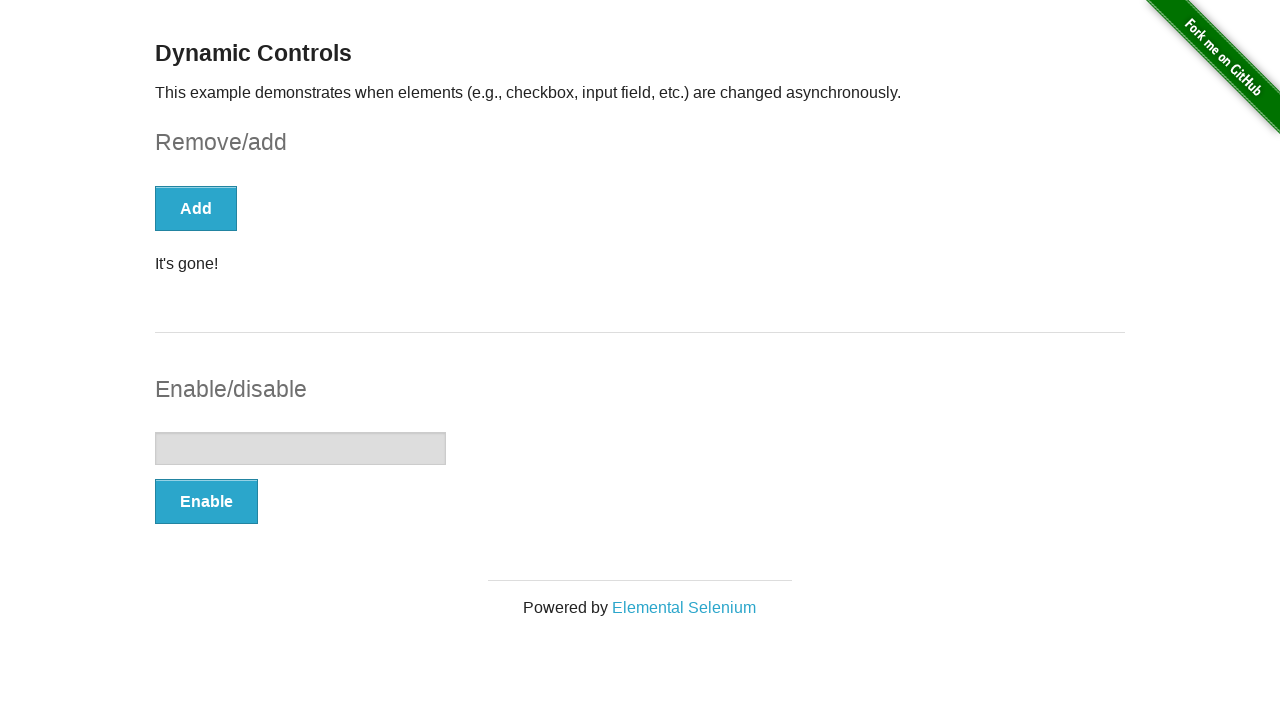

Clicked Add button to restore dynamic control at (196, 208) on xpath=//button[text()='Add']
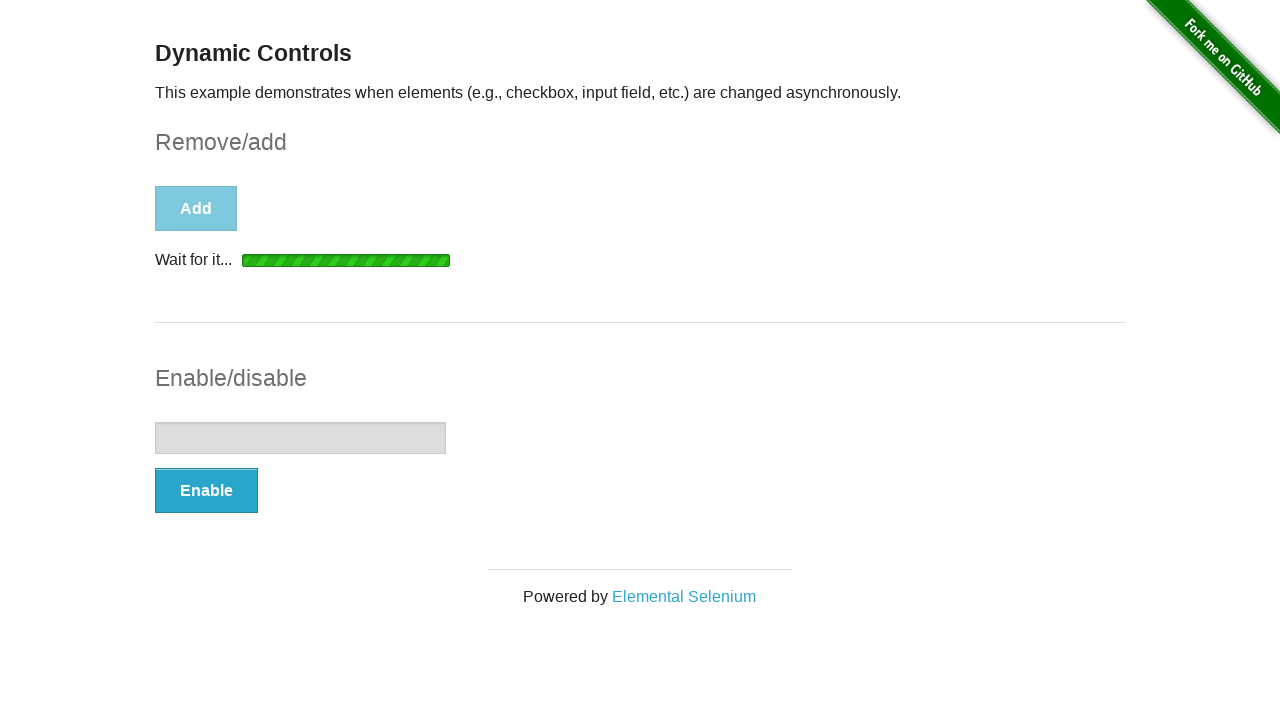

Verified 'It's back!' message appeared after adding control back
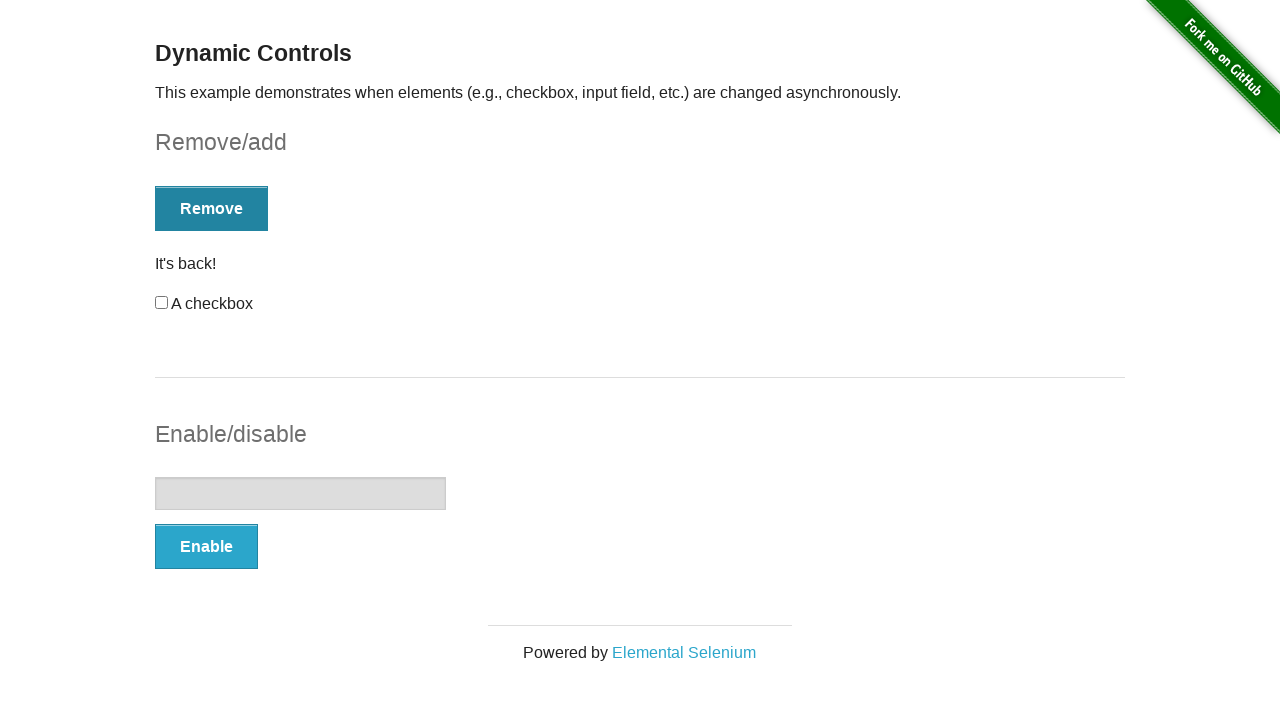

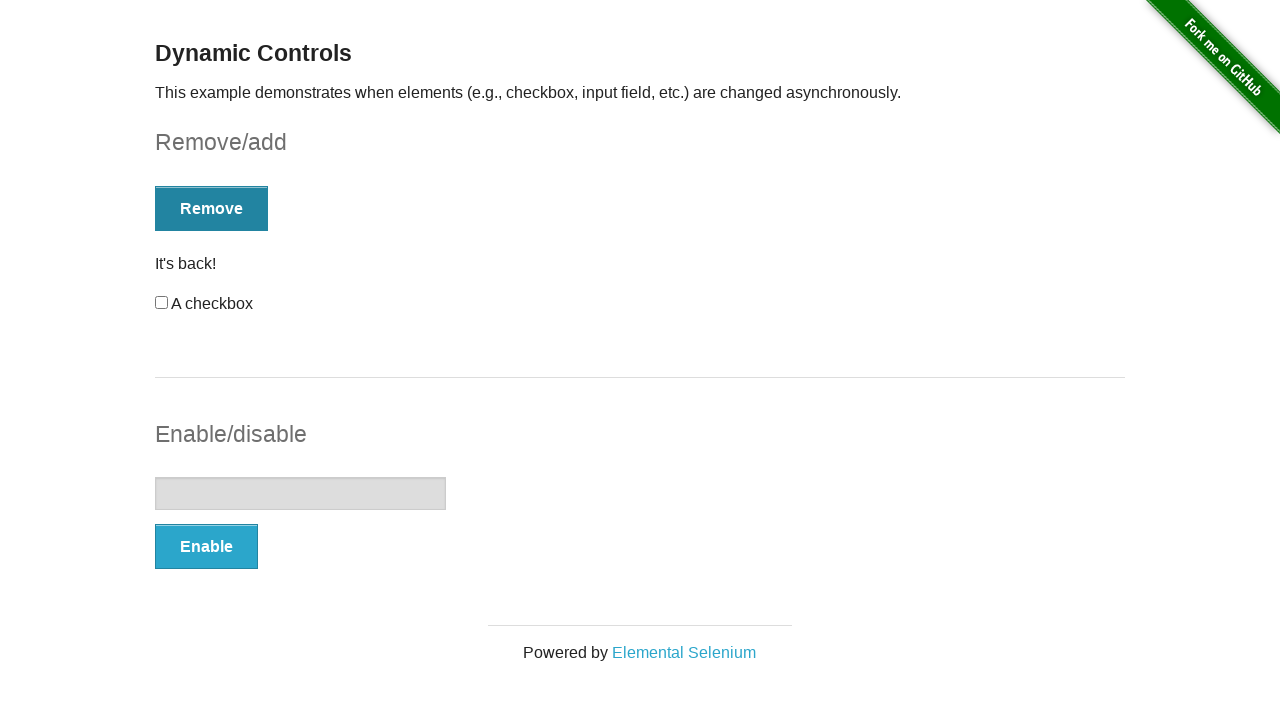